Tests iframe handling by switching to an iframe, filling out a form with first and last name fields, and submitting it on W3Schools tryit editor page

Starting URL: https://www.w3schools.com/tags/tryit.asp?filename=tryhtml_input_test

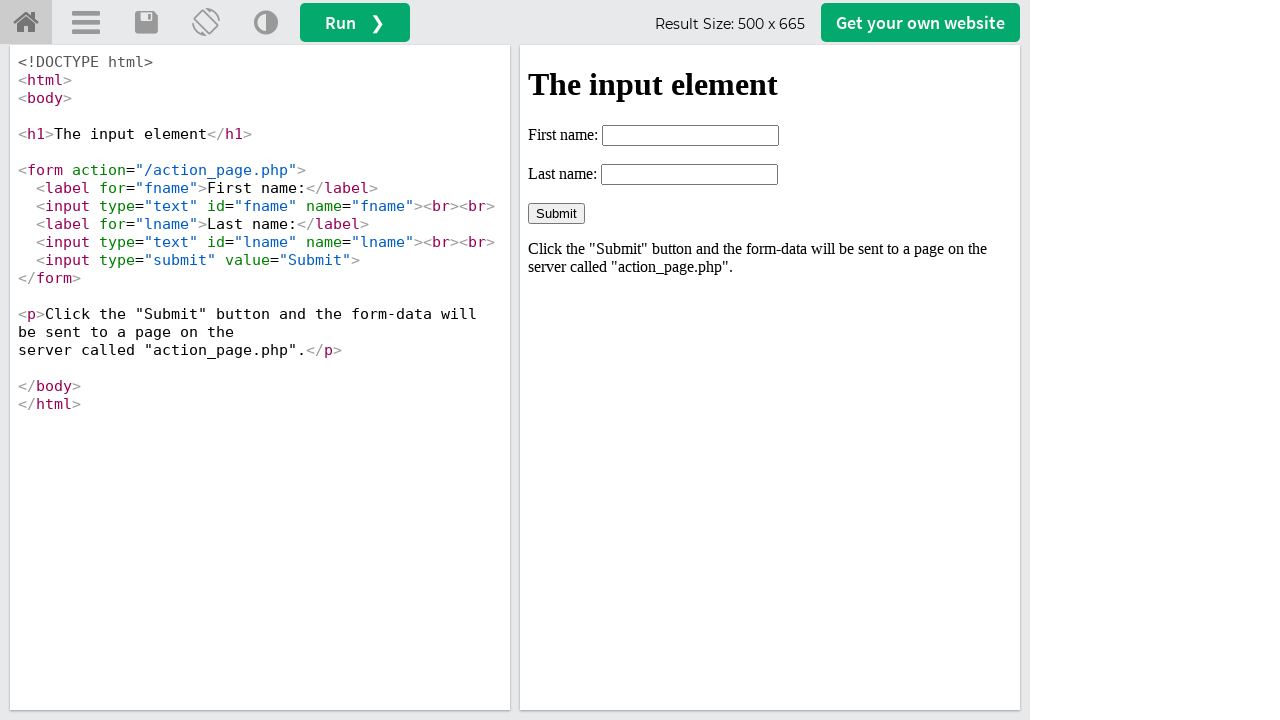

Located iframe with name 'iframeResult'
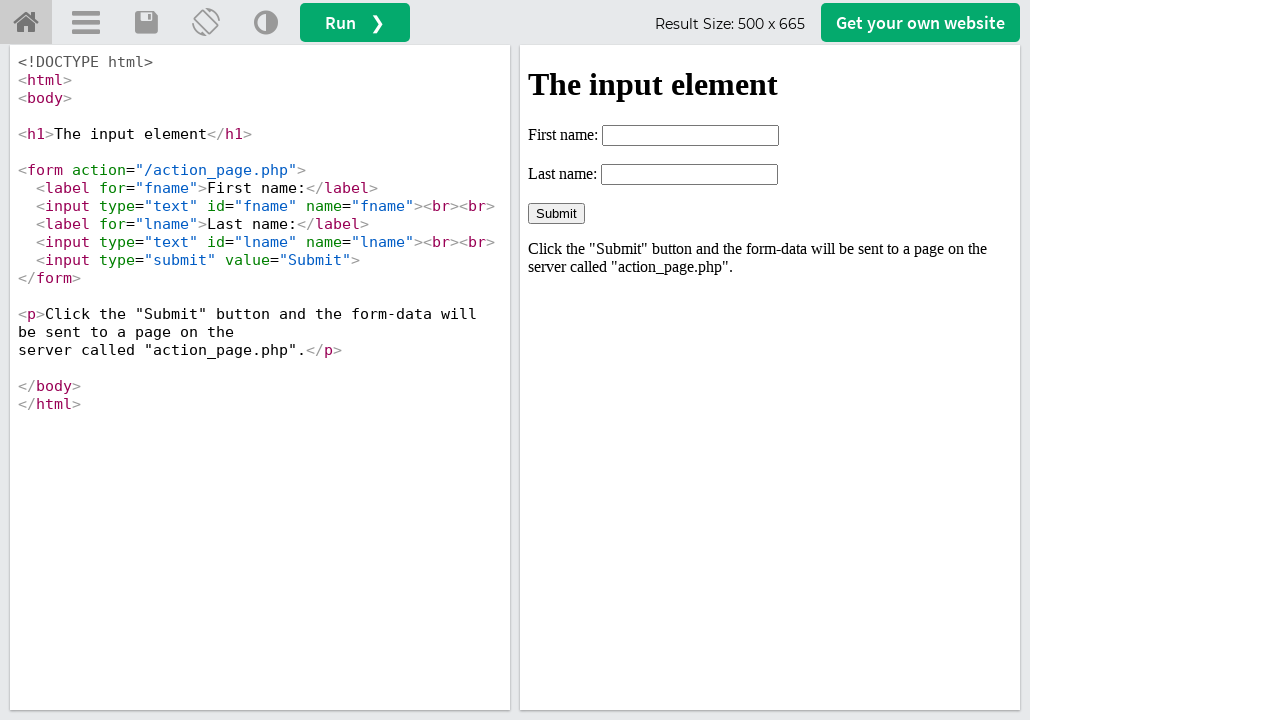

Filled first name field with 'abdul' on iframe[name='iframeResult'] >> internal:control=enter-frame >> input[name='fname
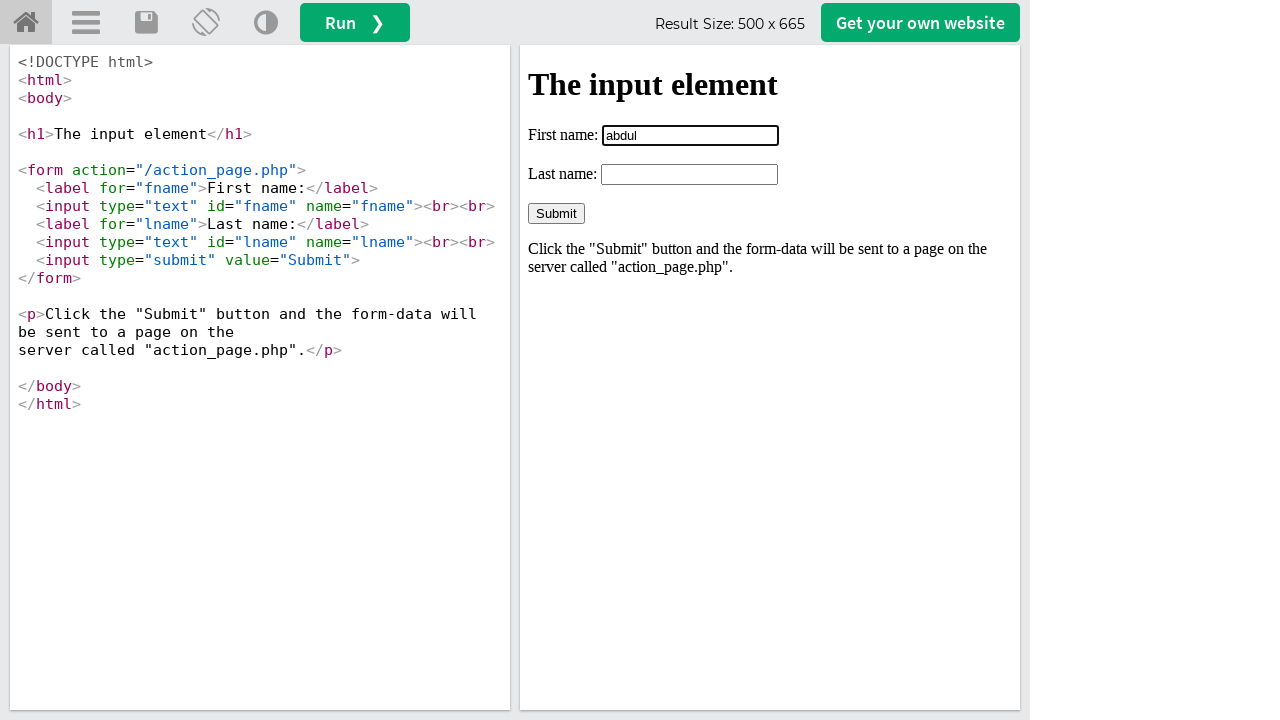

Filled last name field with 'kalam' on iframe[name='iframeResult'] >> internal:control=enter-frame >> input[name='lname
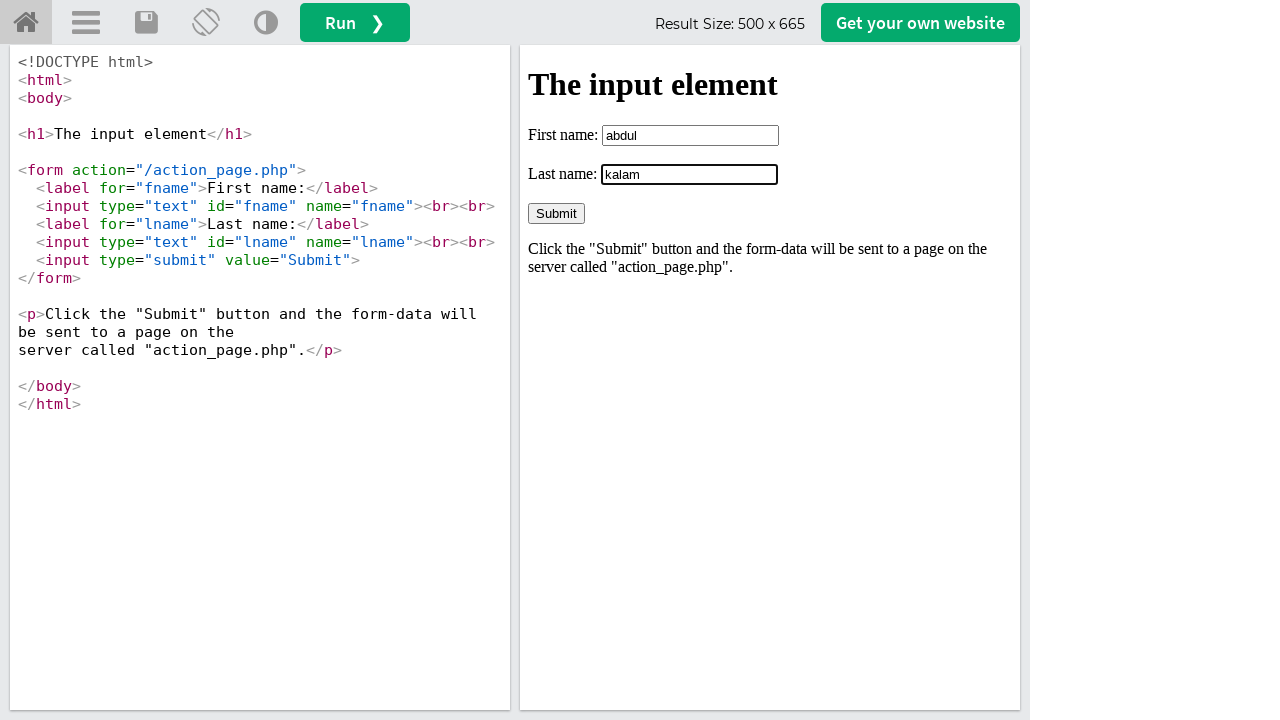

Clicked Submit button to submit form at (556, 213) on iframe[name='iframeResult'] >> internal:control=enter-frame >> input[value='Subm
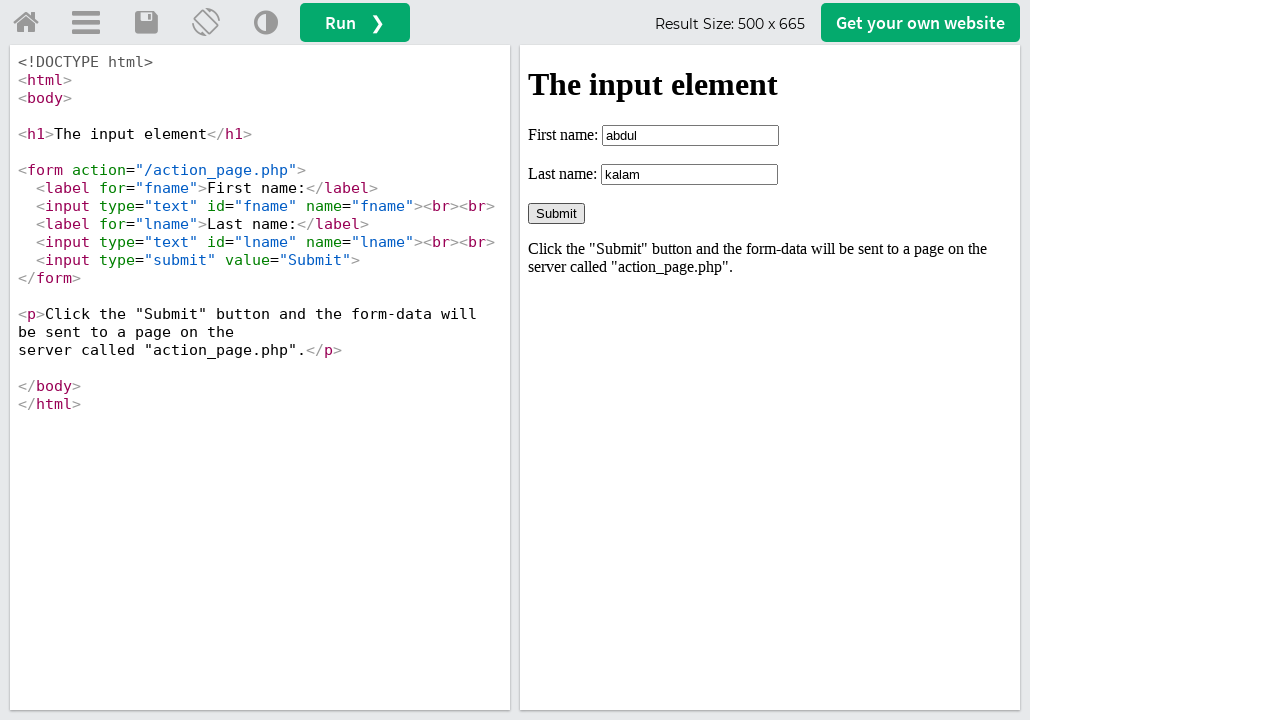

Waited 2 seconds for form submission to complete
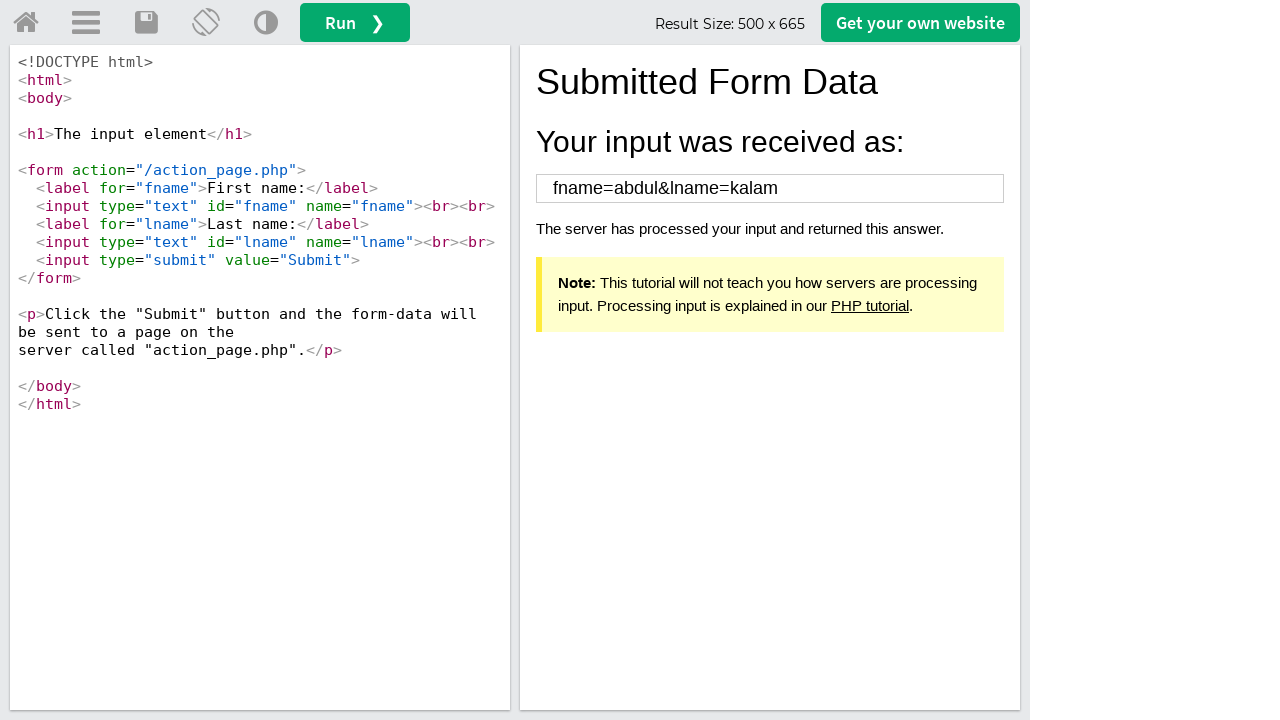

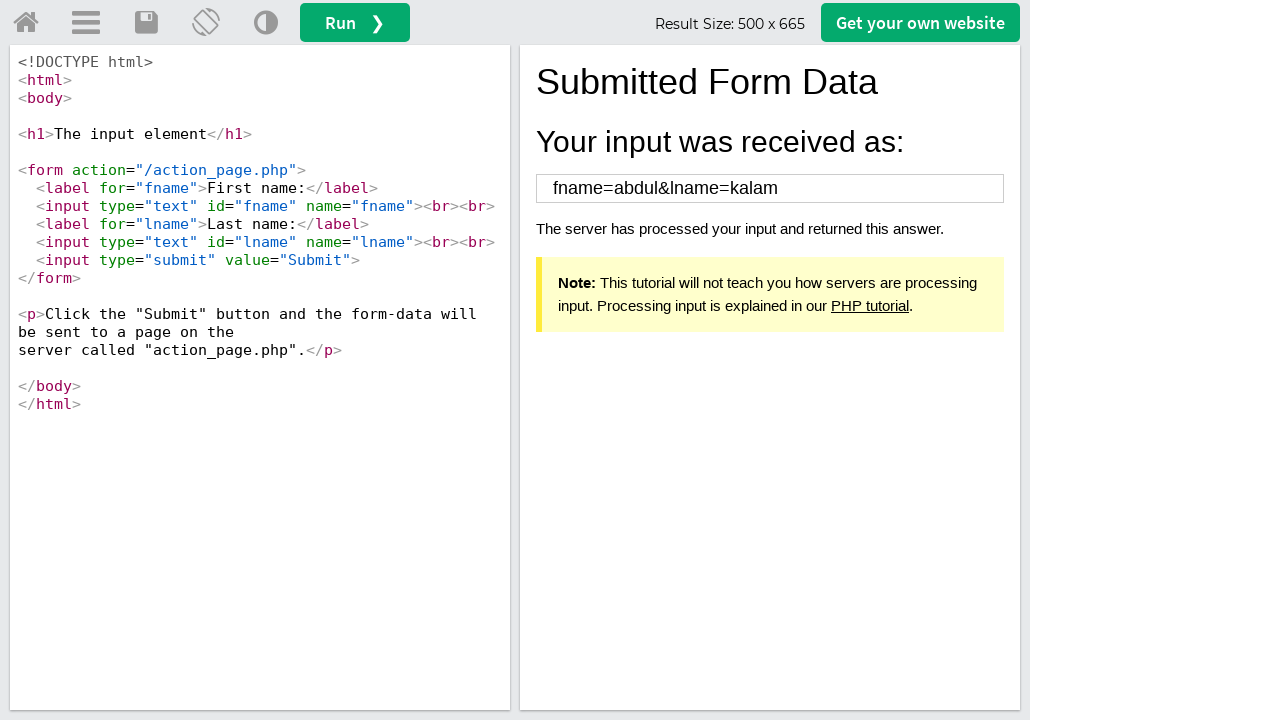